Tests form validation by entering special characters in the Company Name field and verifying the error message appears

Starting URL: https://cryptonewz.io/

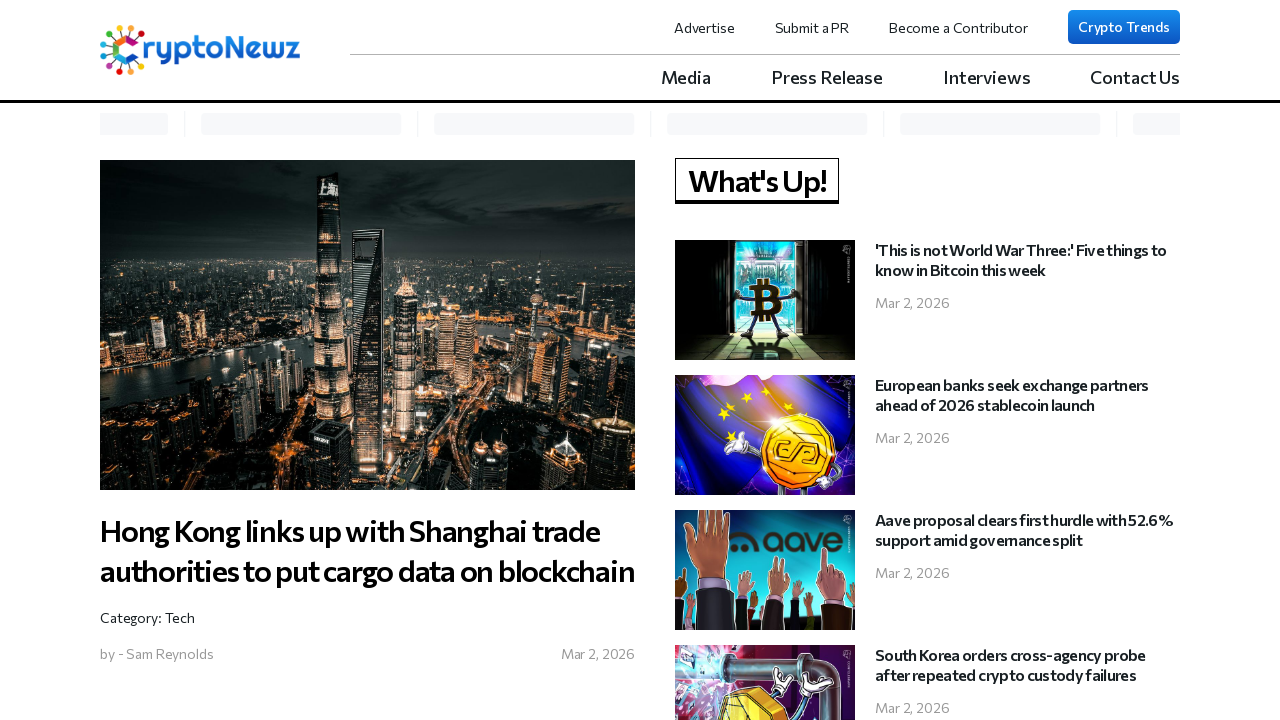

Clicked on 'Submit a PR' link at (812, 27) on a:has-text('Submit a PR')
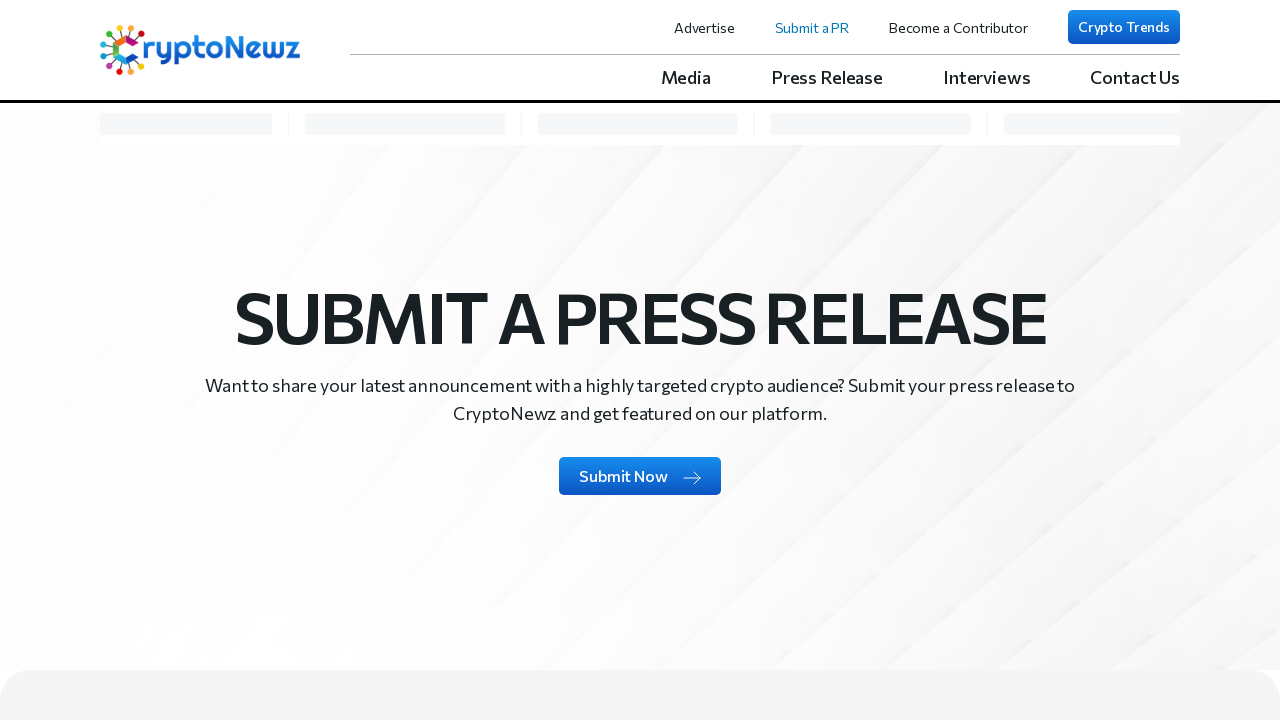

Waited for network idle state after clicking Submit a PR
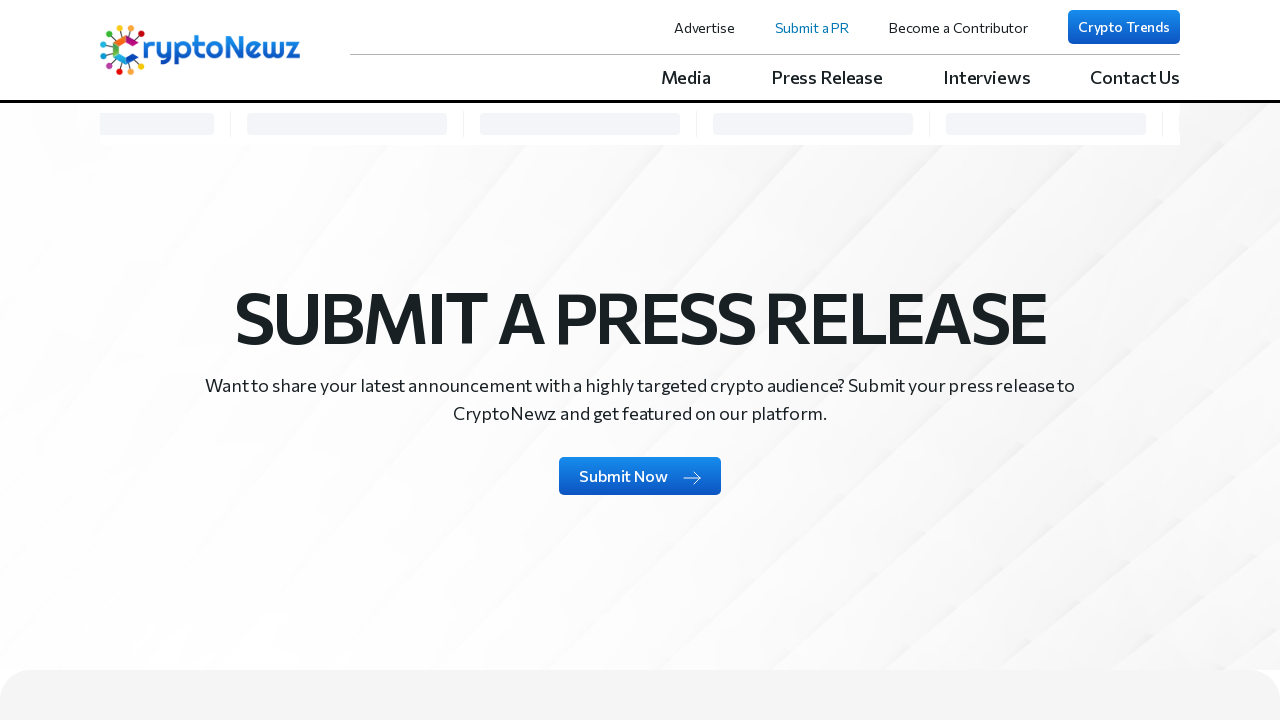

Clicked on 'Submit Now' button at (640, 476) on a:has-text('Submit Now')
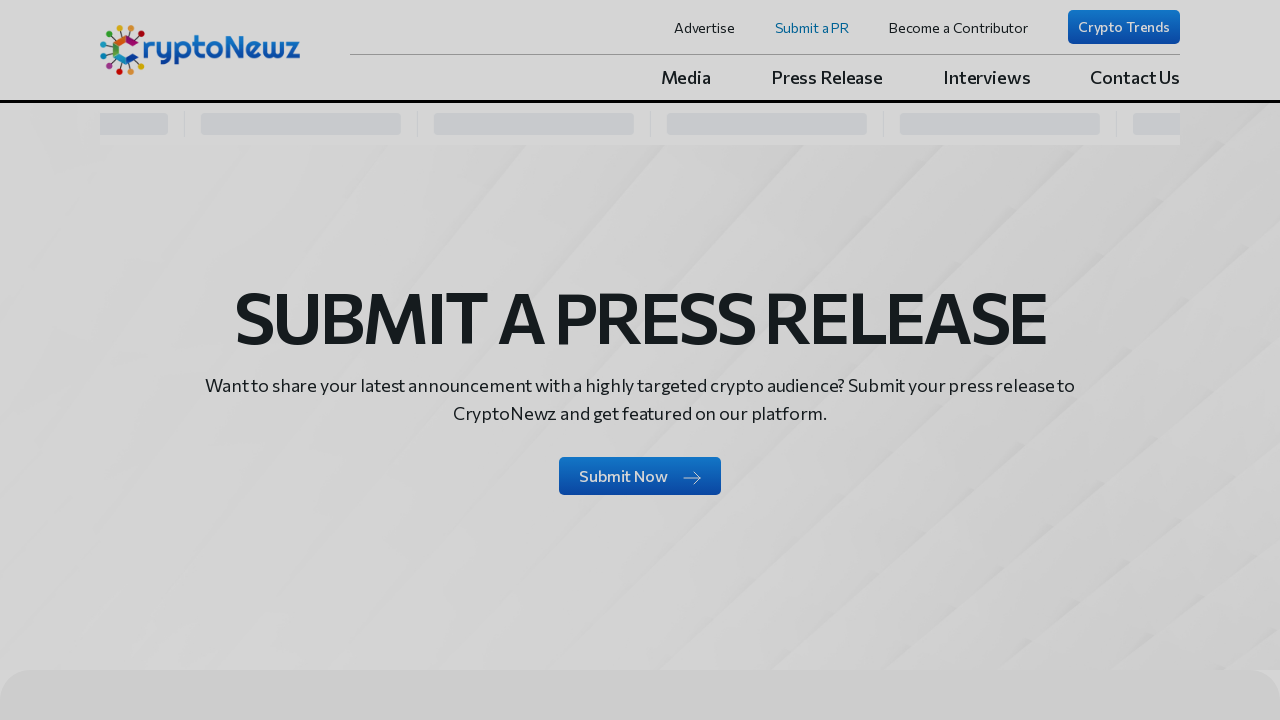

Waited for network idle state after clicking Submit Now
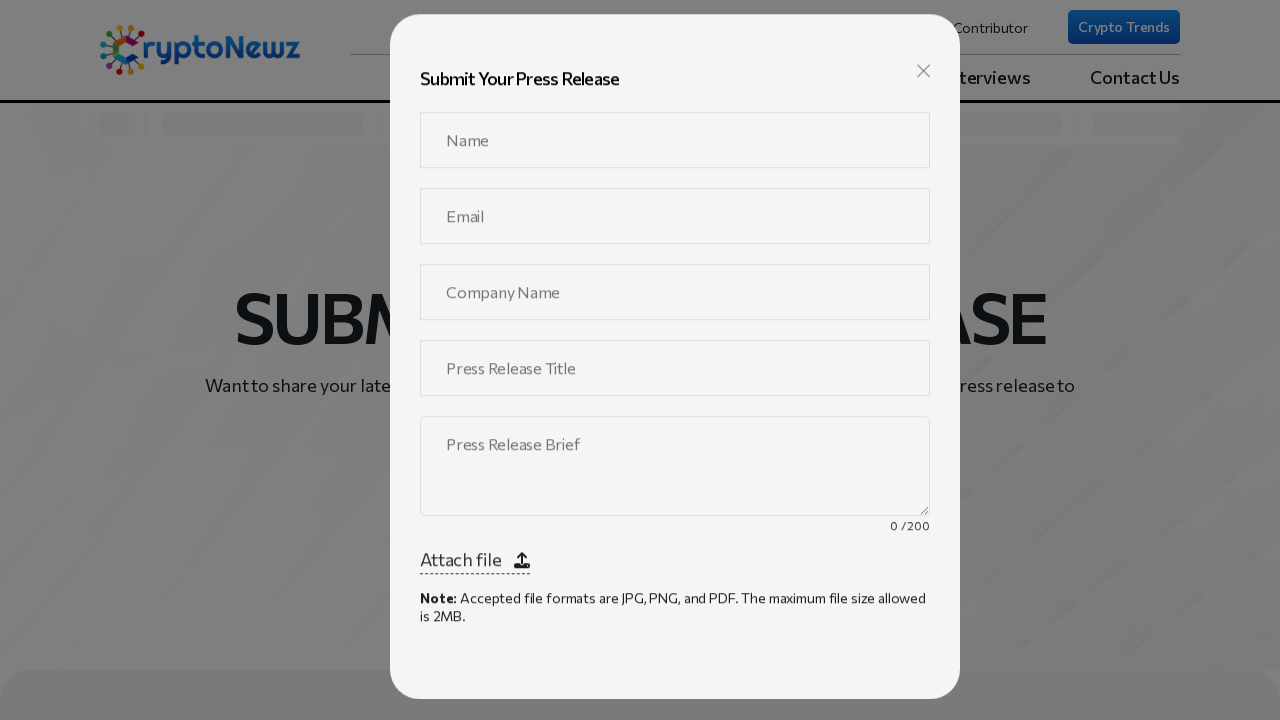

Filled PR Name field with 'Jennifer Smith' on input[name='prName']
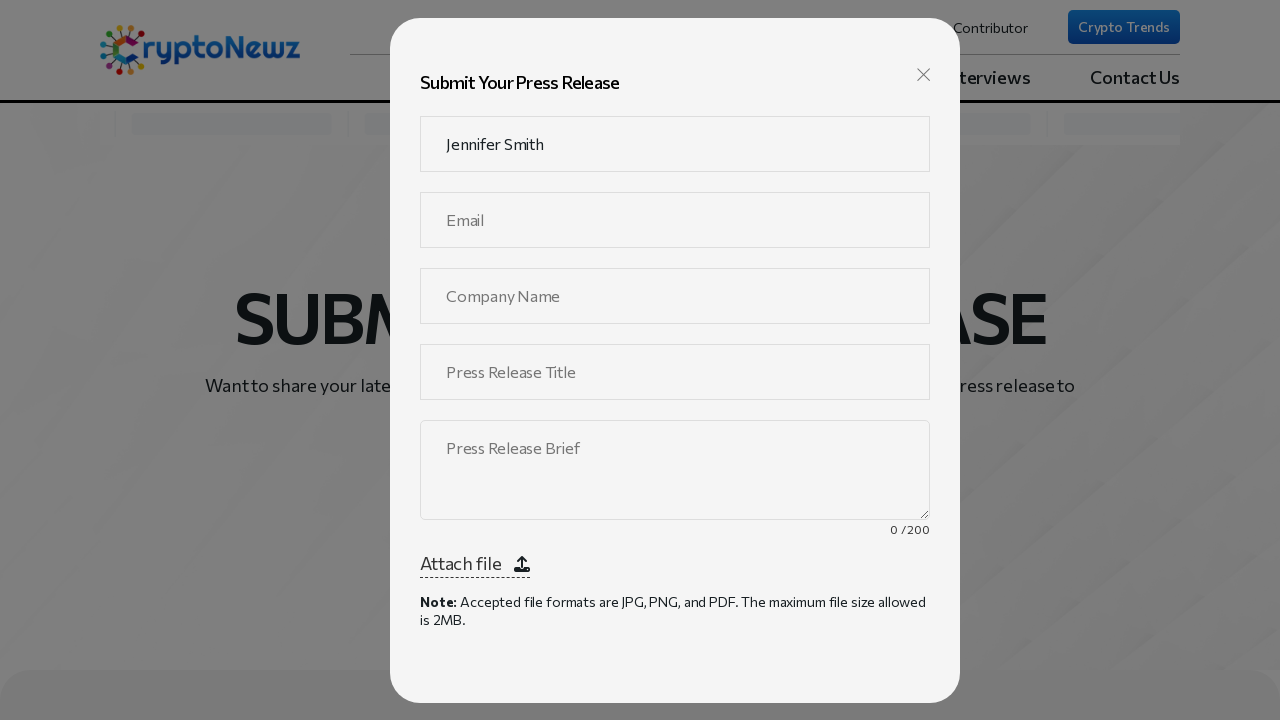

Filled Email field with 'jennifer.smith@mailinator.com' on input[name='prEmail']
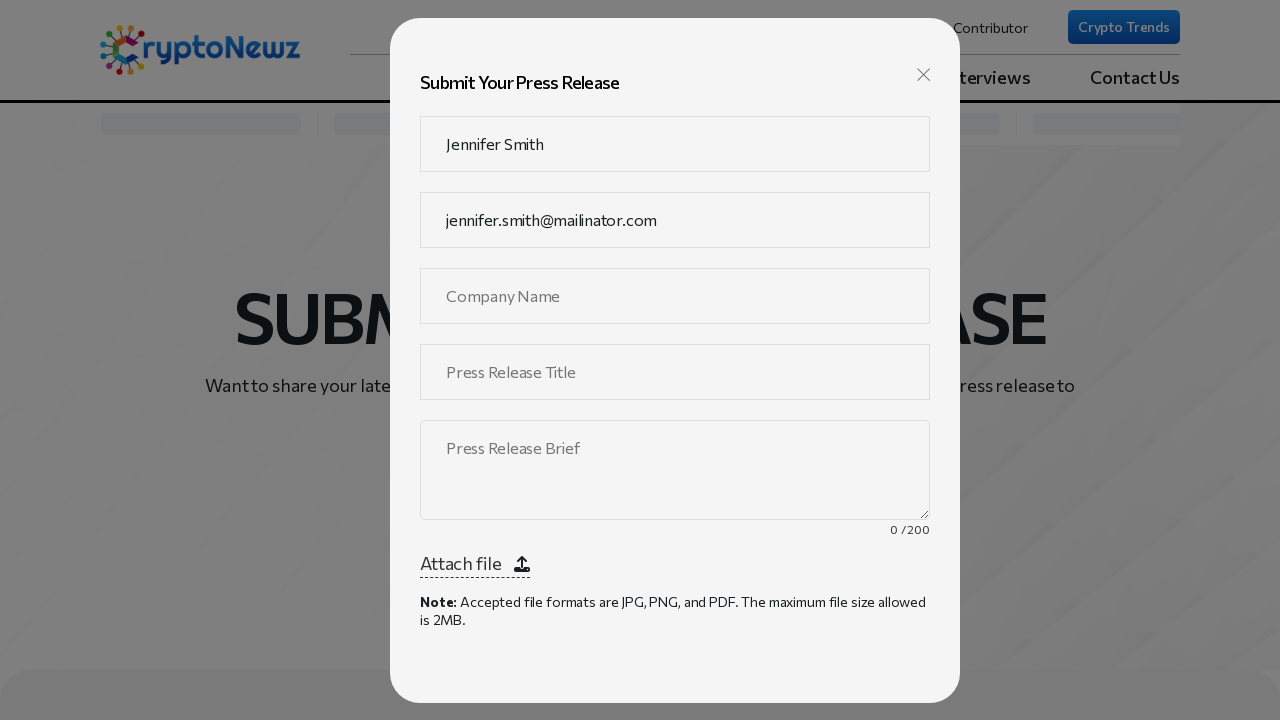

Filled Company Name field with special characters '@#$#@#$@##' to test validation on input[name='prCompanyName']
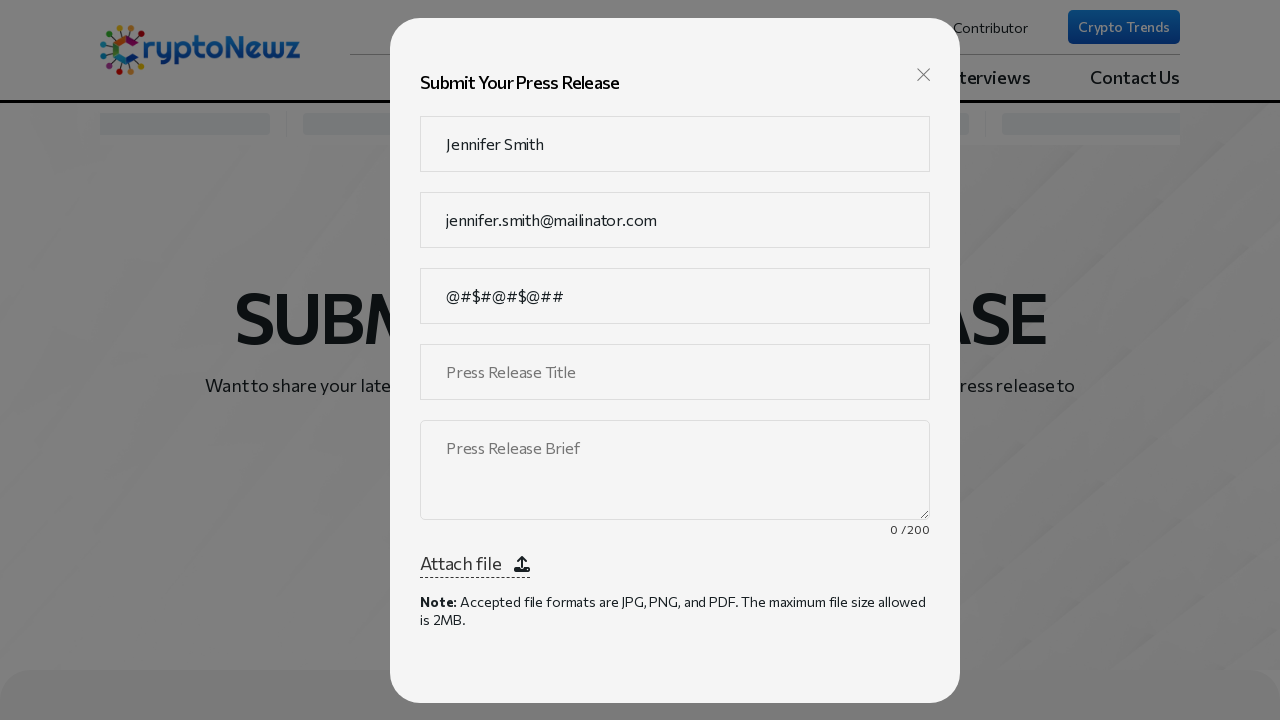

Filled Press Release Title field with 'Industry Update' on input[name='prPressReleaseTitle']
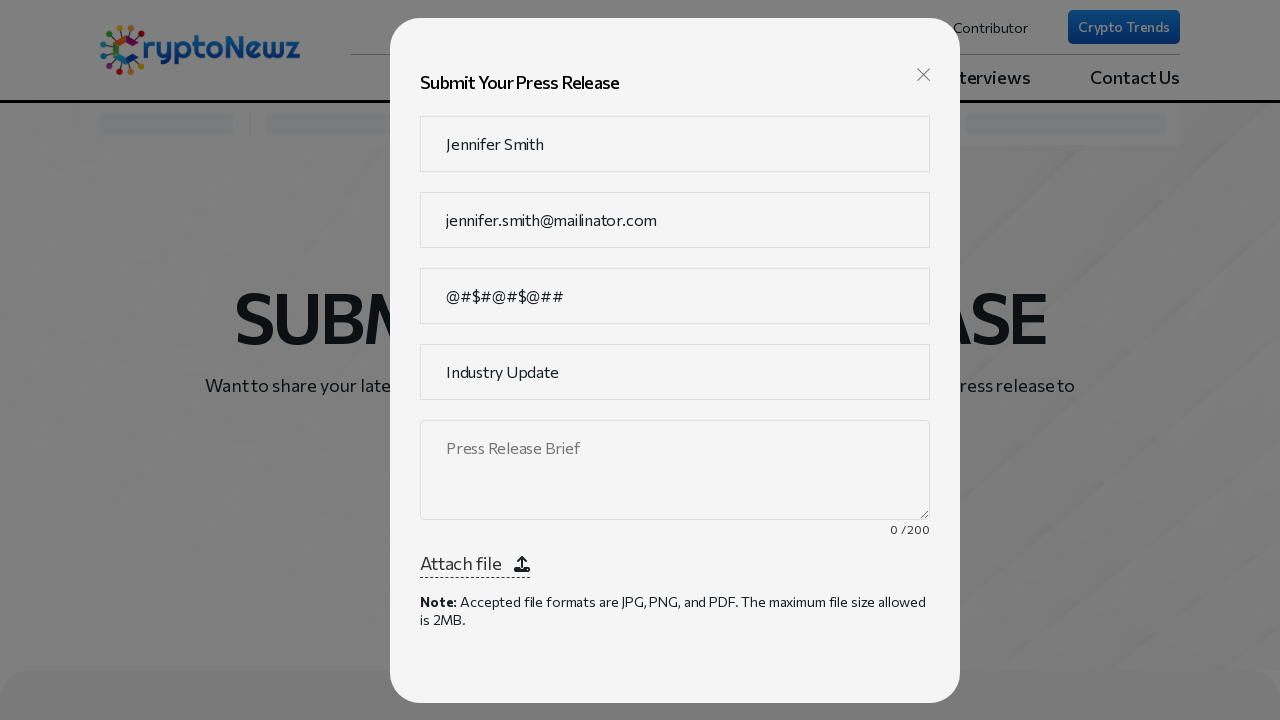

Filled Press Release Brief field with test content on textarea[name='pressReleaseBrief']
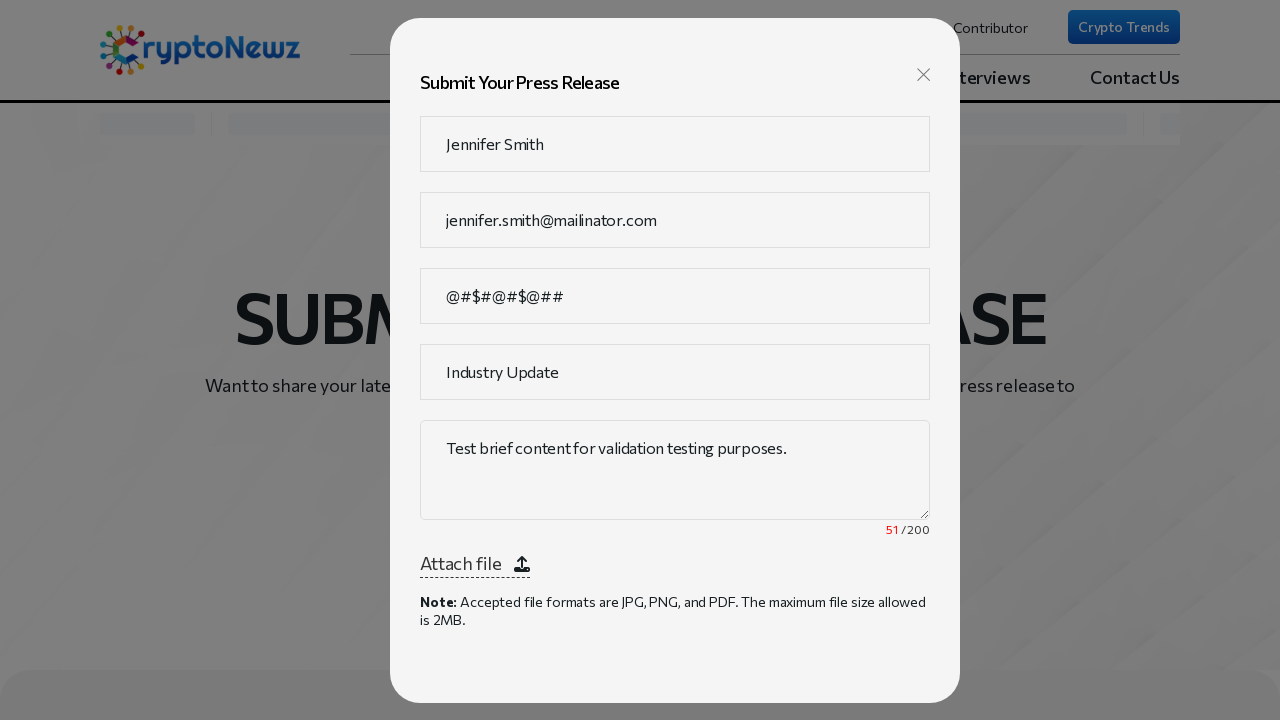

Clicked Submit button to trigger form validation at (675, 634) on button:has-text('Submit')
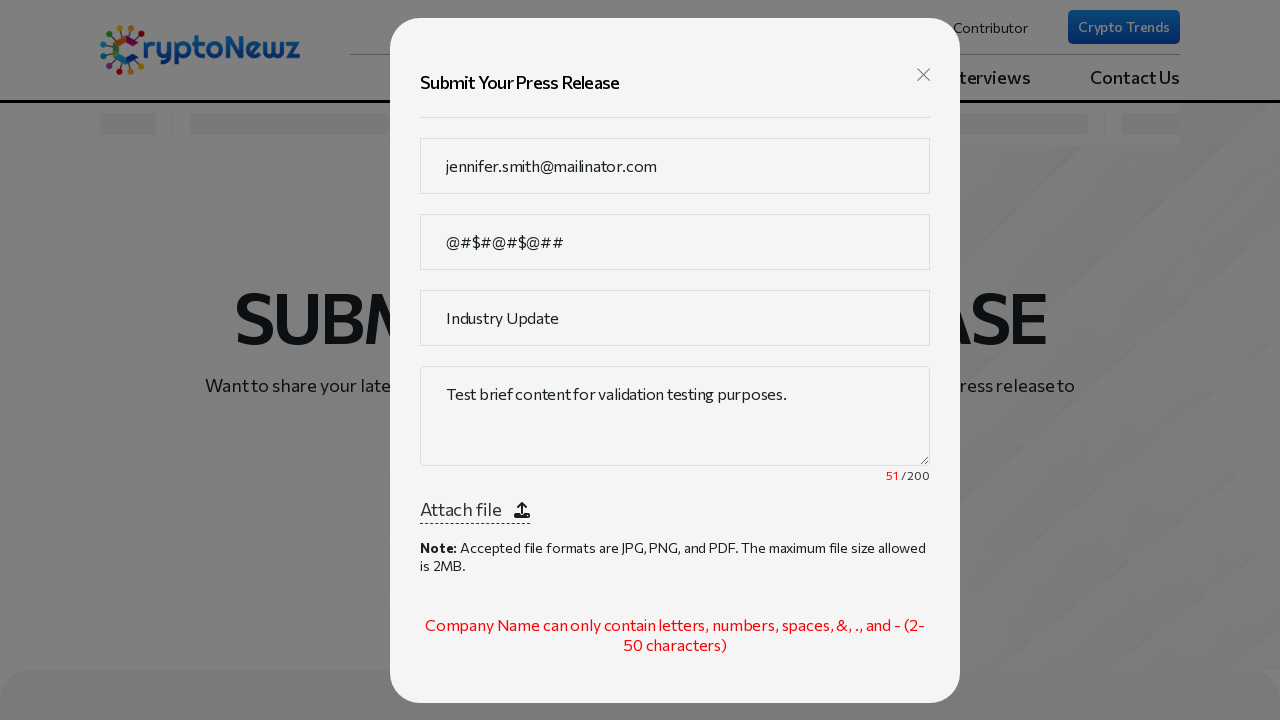

Verified error message appeared for invalid Company Name with special characters
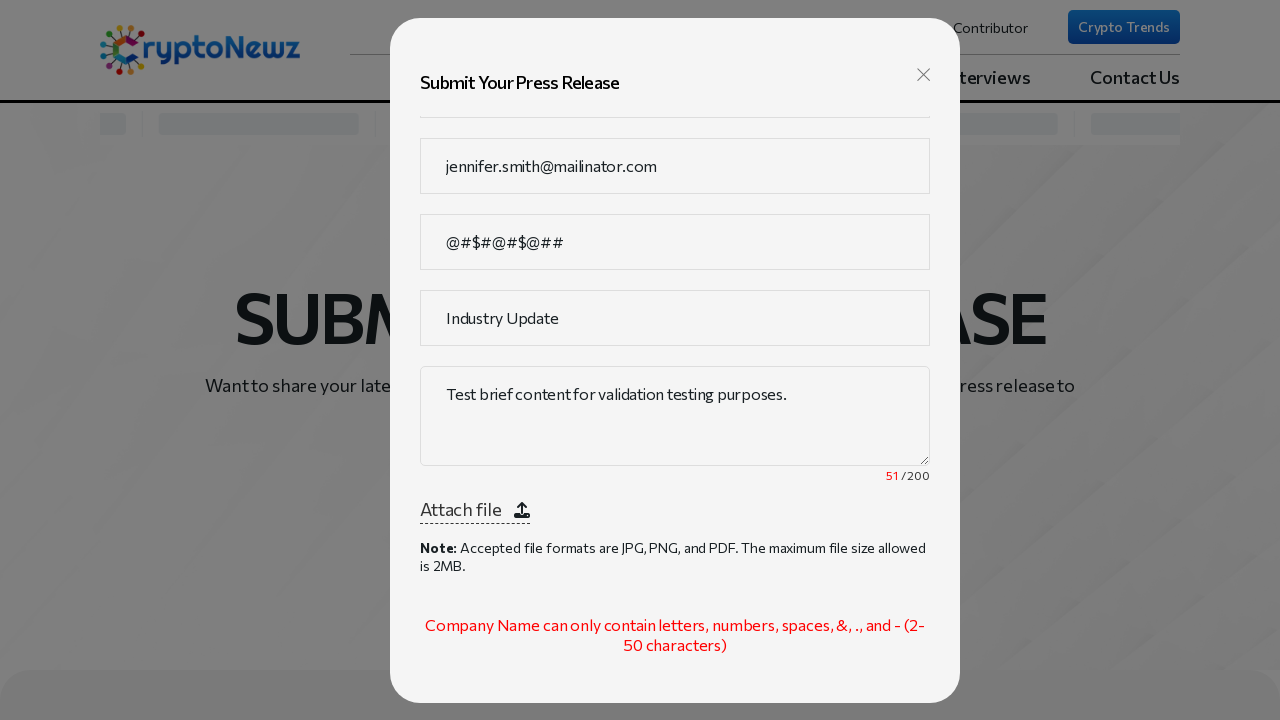

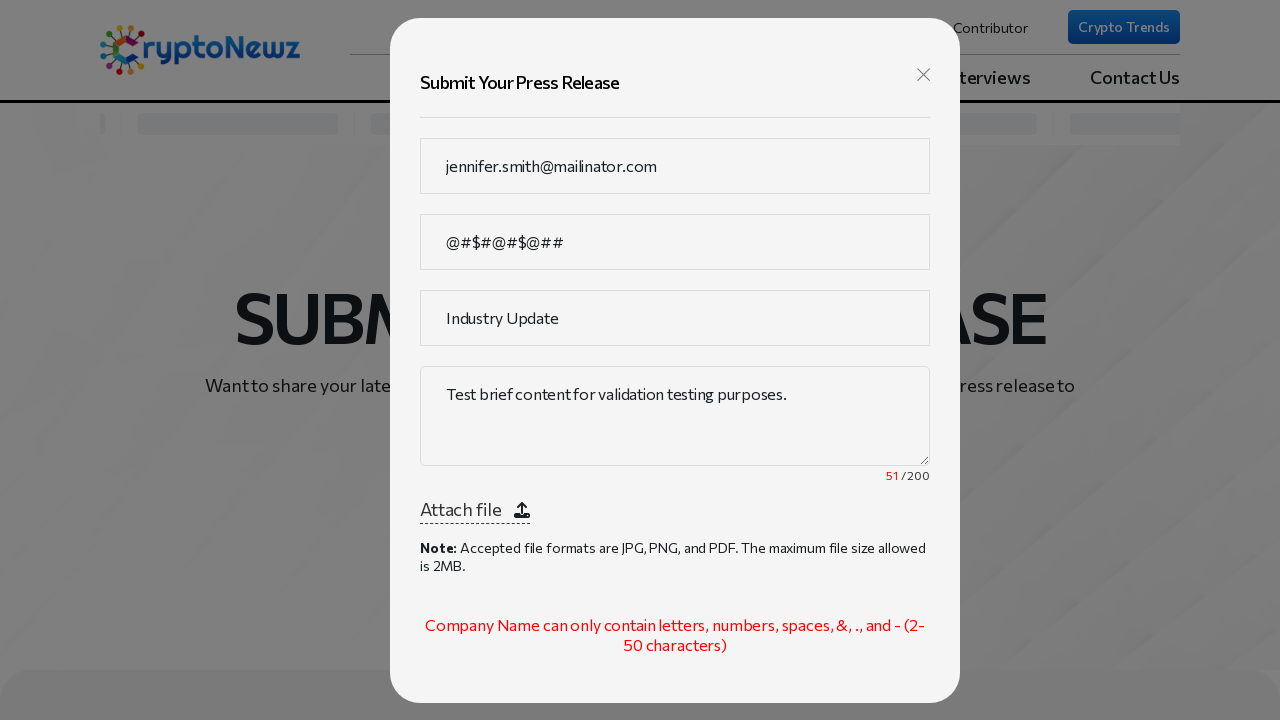